Tests checkbox interaction by checking its initial state and then clicking to toggle it

Starting URL: https://training-support.net/webelements/dynamic-controls

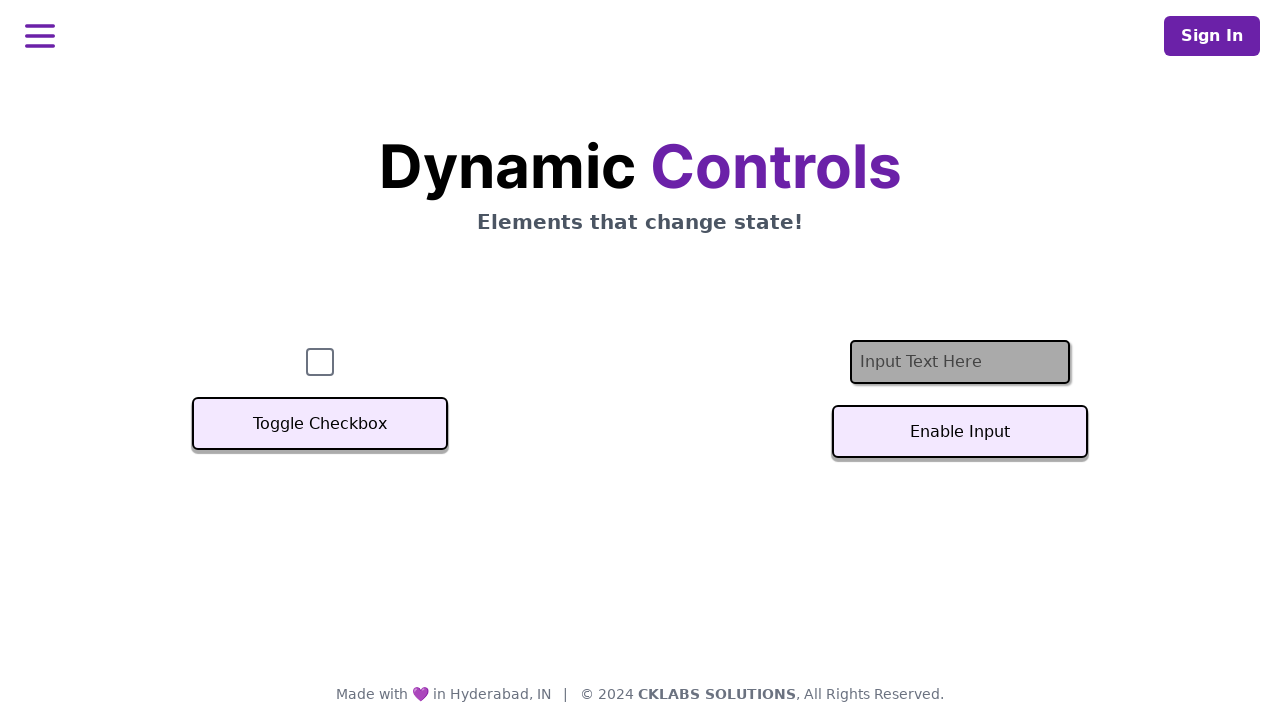

Located checkbox element with id 'checkbox'
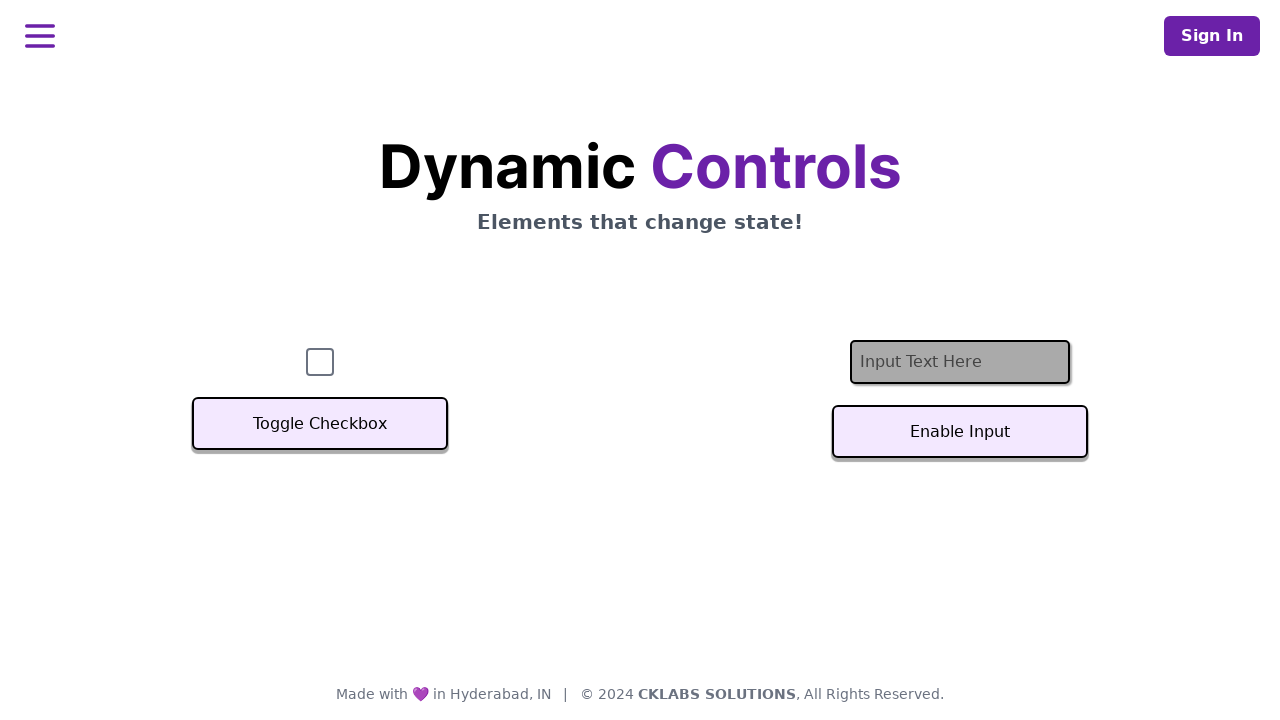

Checkbox initial state verified as unchecked
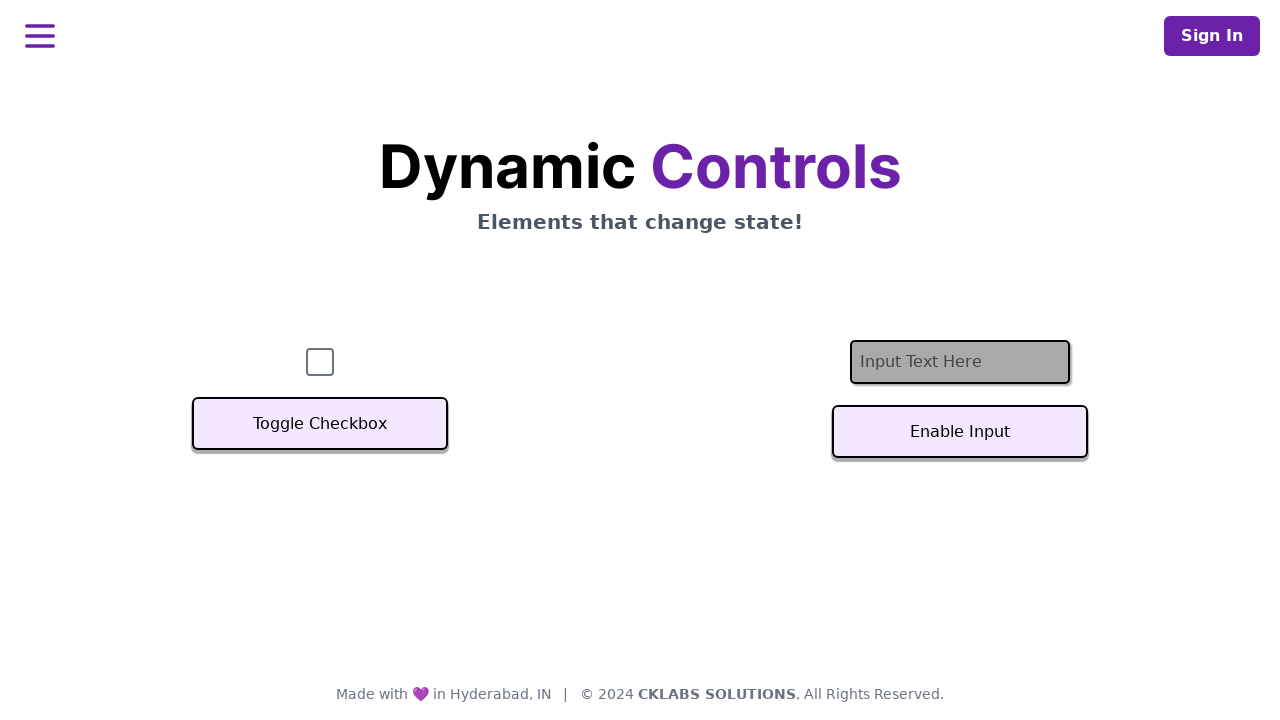

Clicked checkbox to toggle its state at (320, 362) on #checkbox
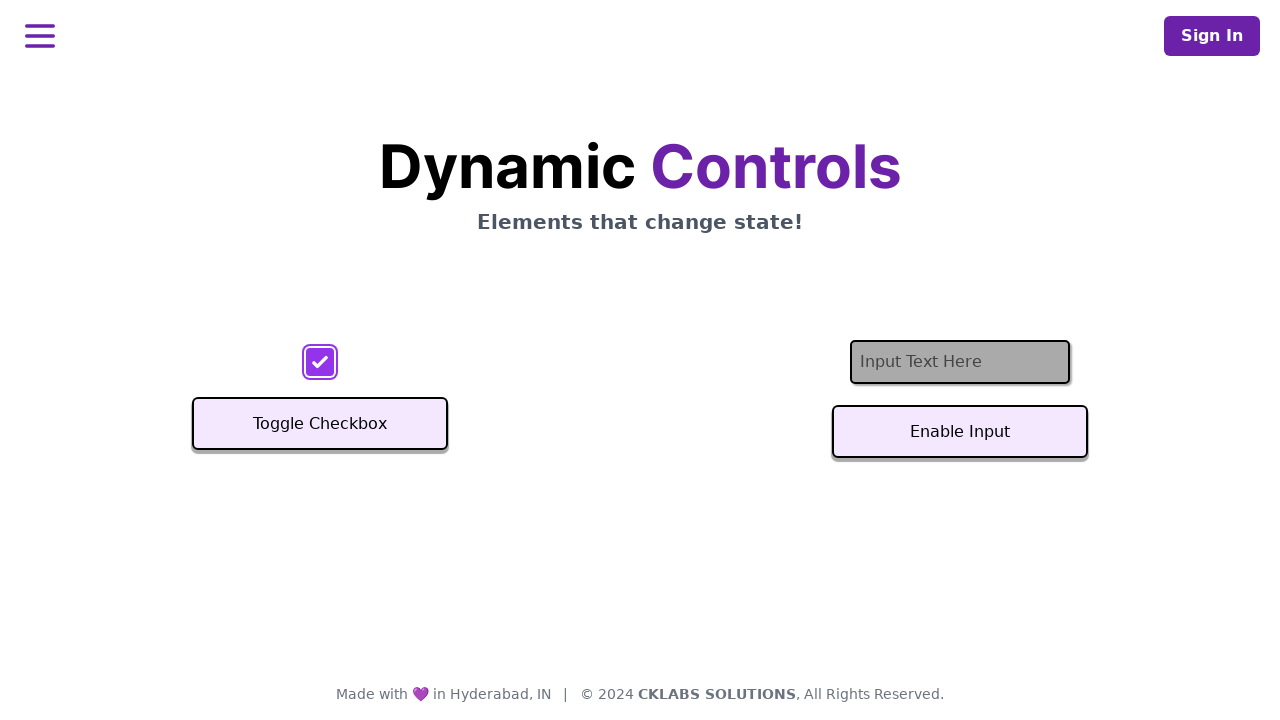

Checkbox state after click verified as checked
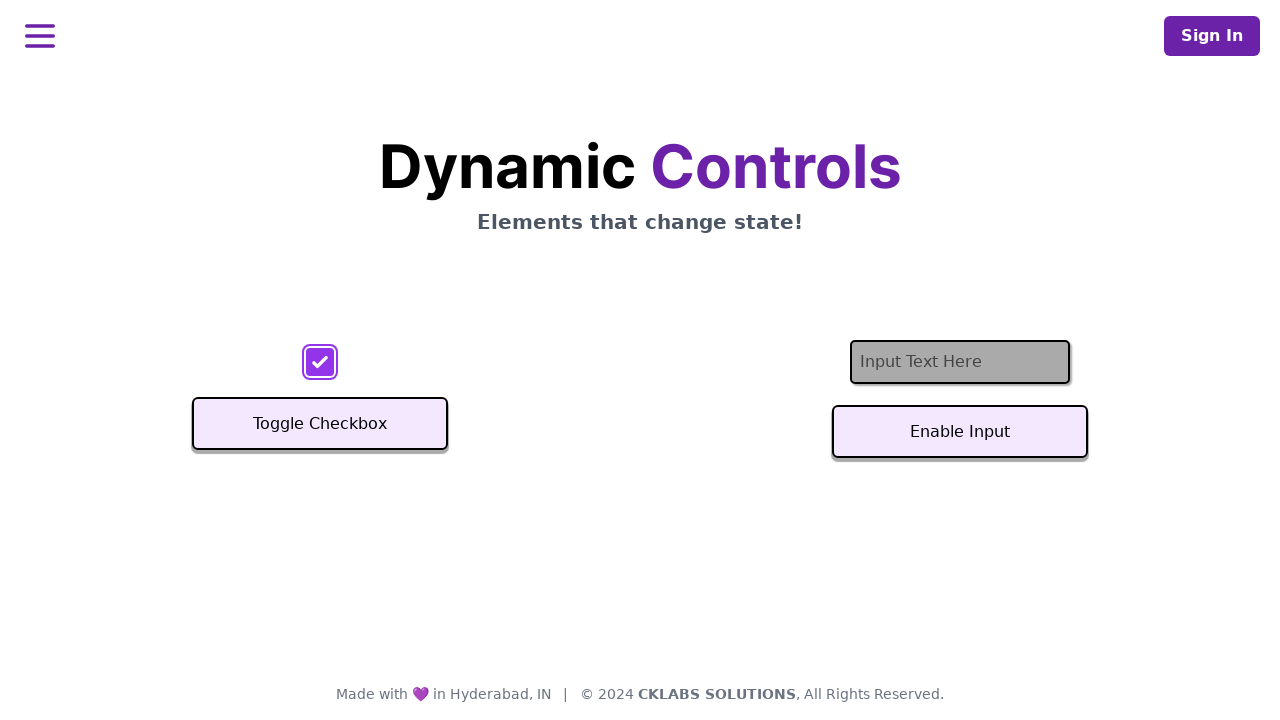

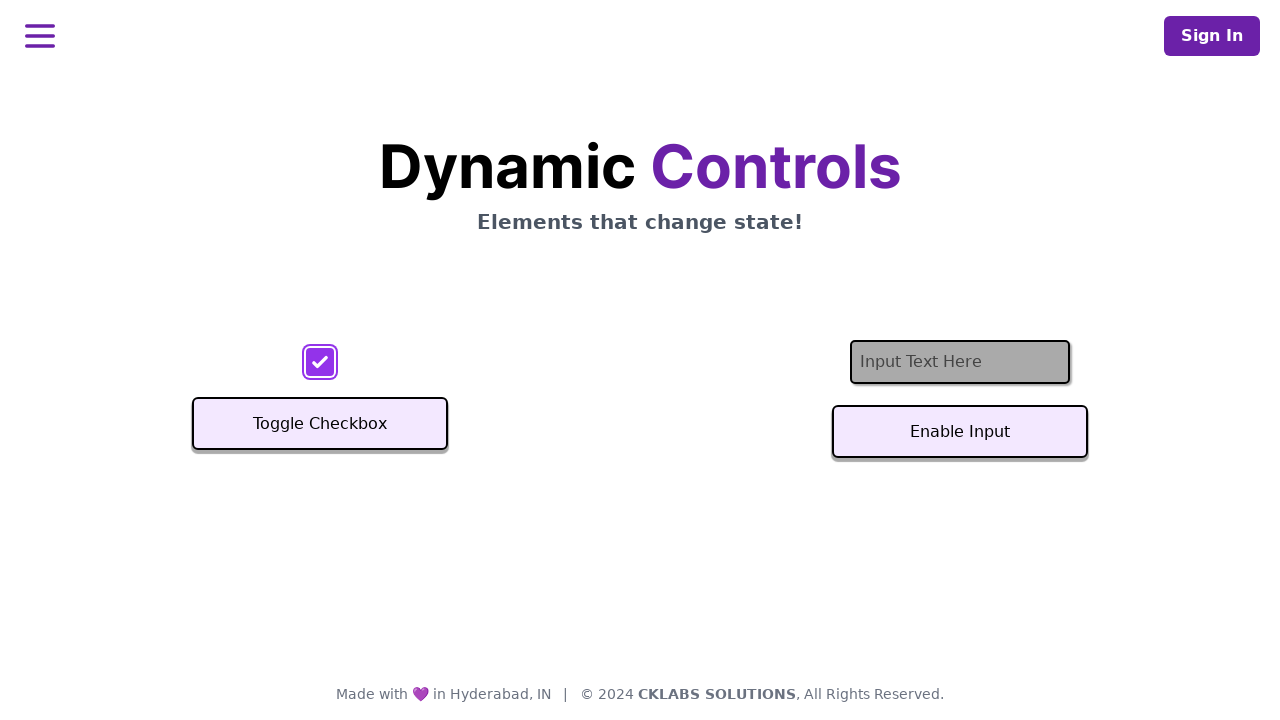